Tests browser window handling by opening new windows, switching between them, reading content, and closing windows

Starting URL: https://demoqa.com/browser-windows

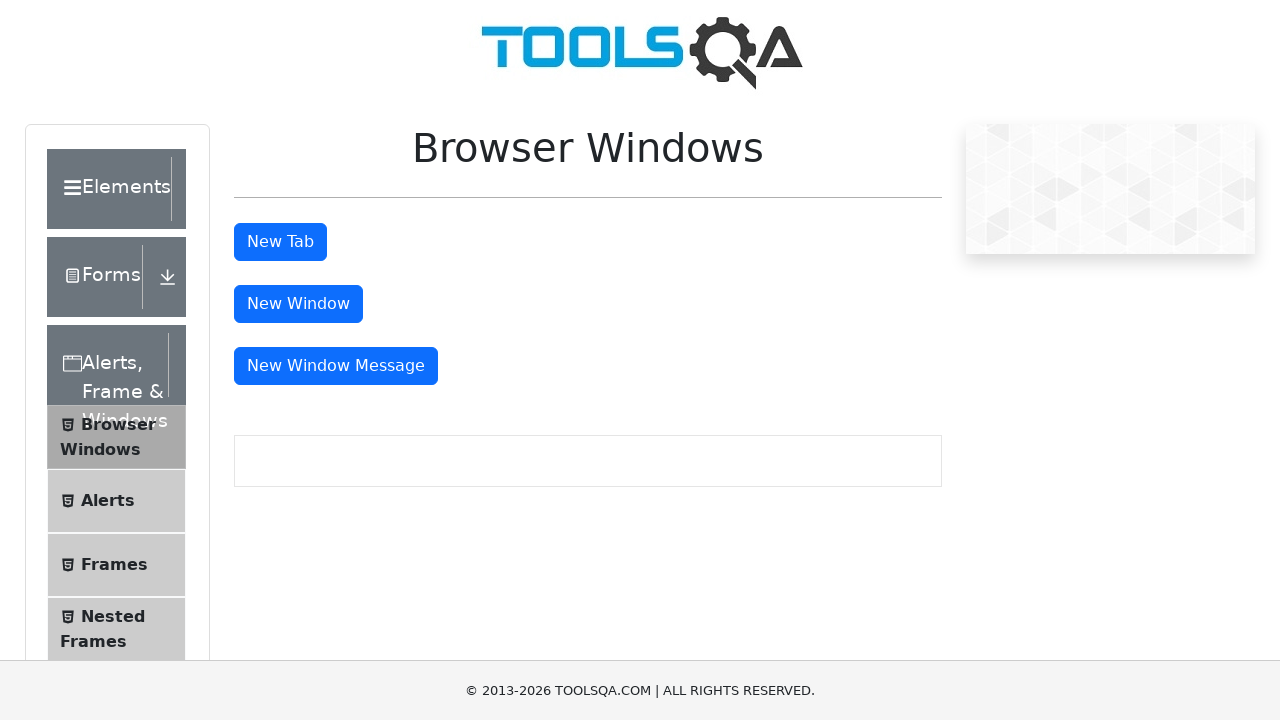

Stored reference to parent window
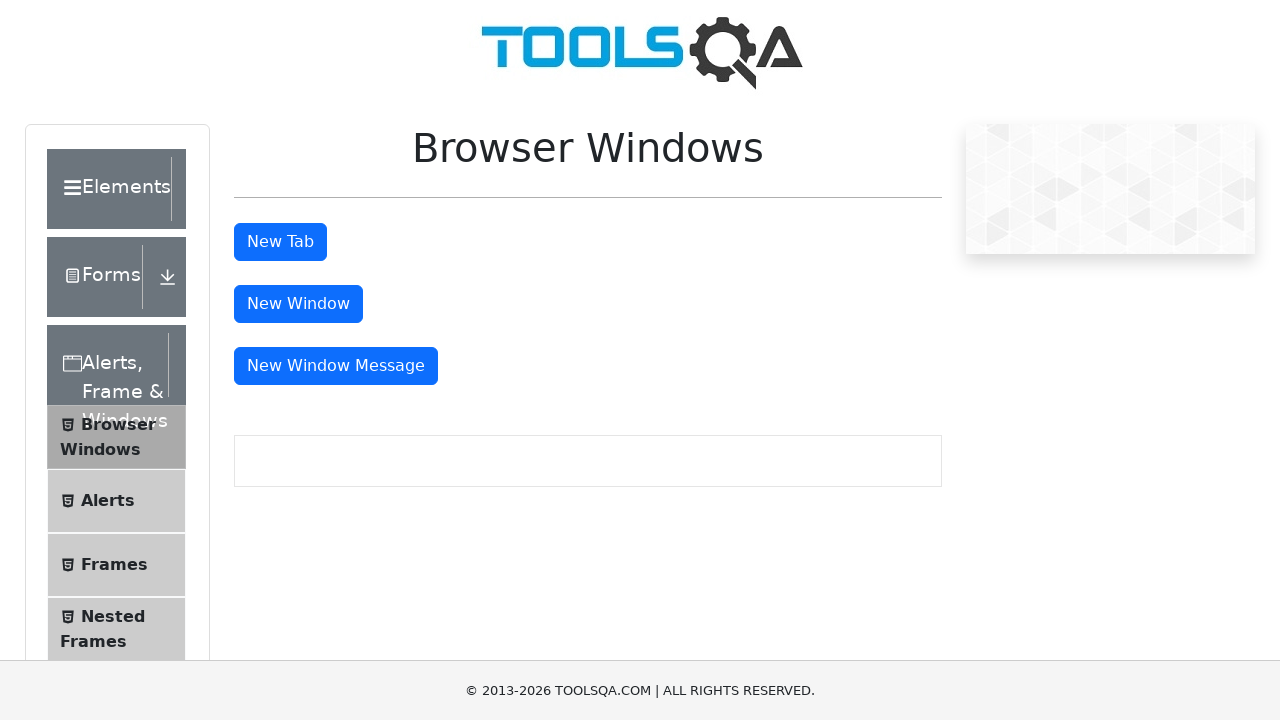

Clicked button to open new window at (298, 304) on #windowButton
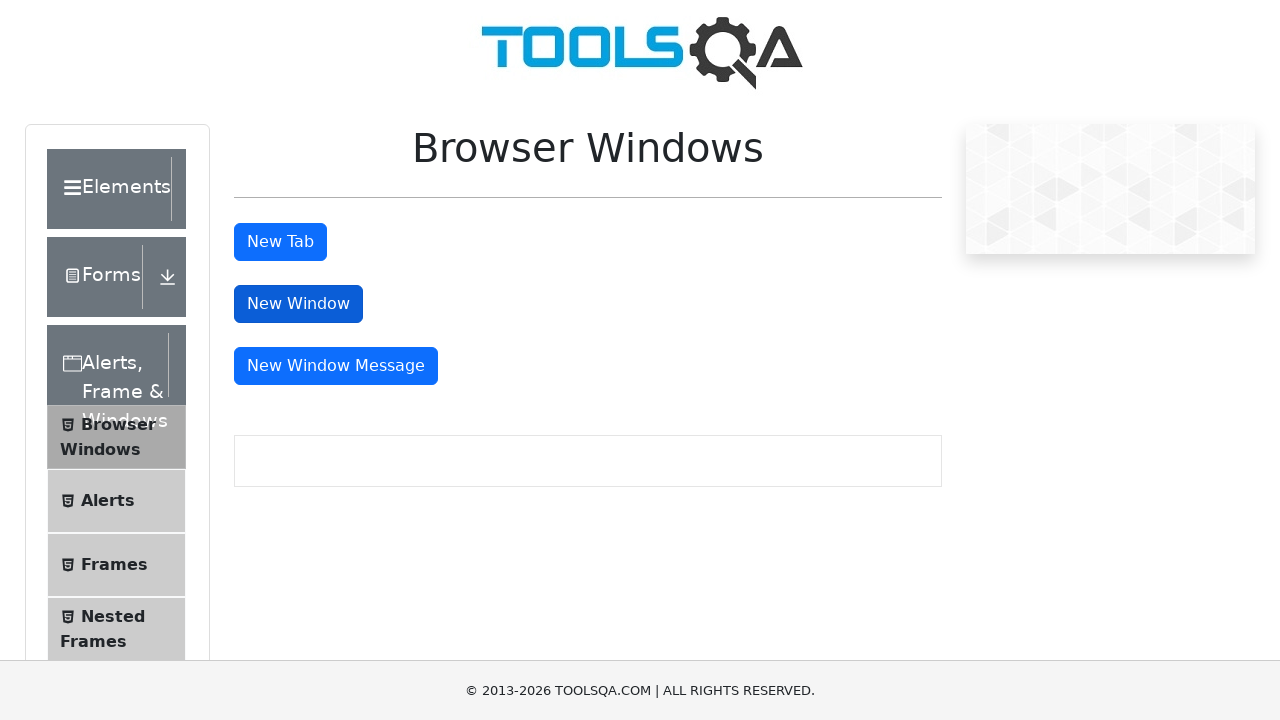

New window opened and captured
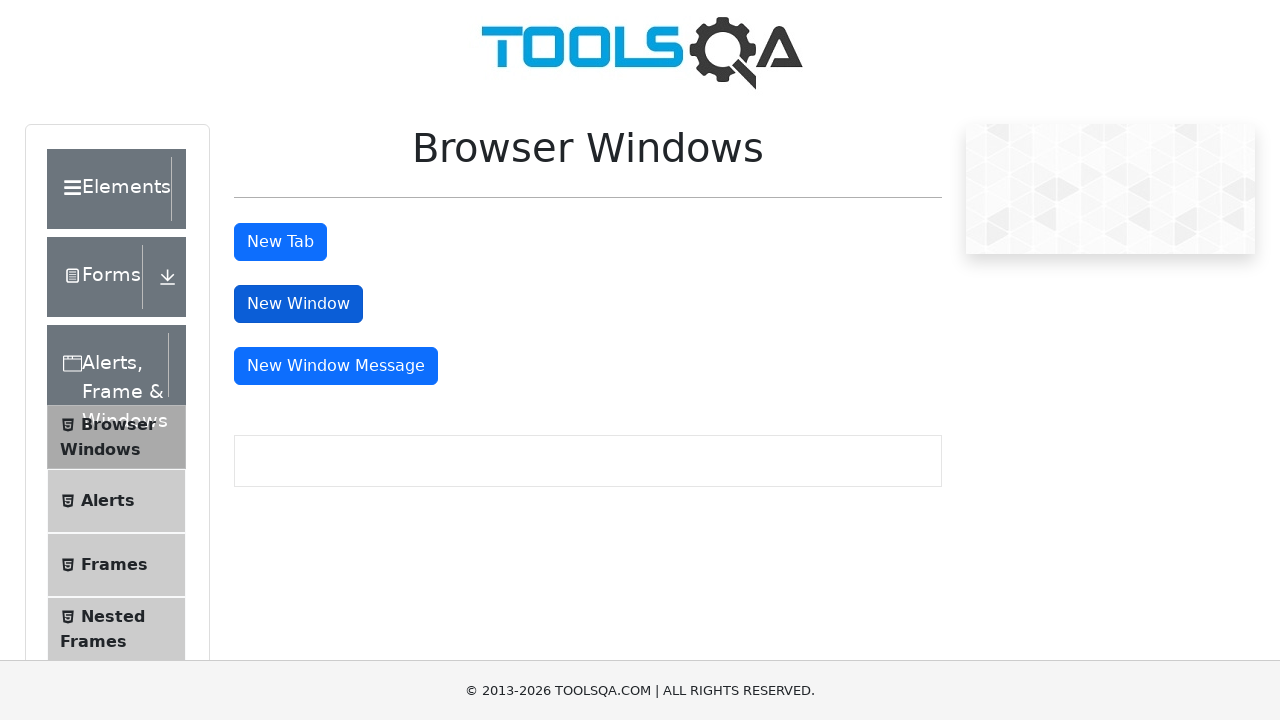

Retrieved text from new window: This is a sample page
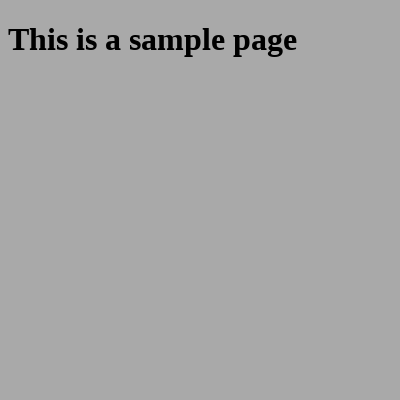

Closed the first new window
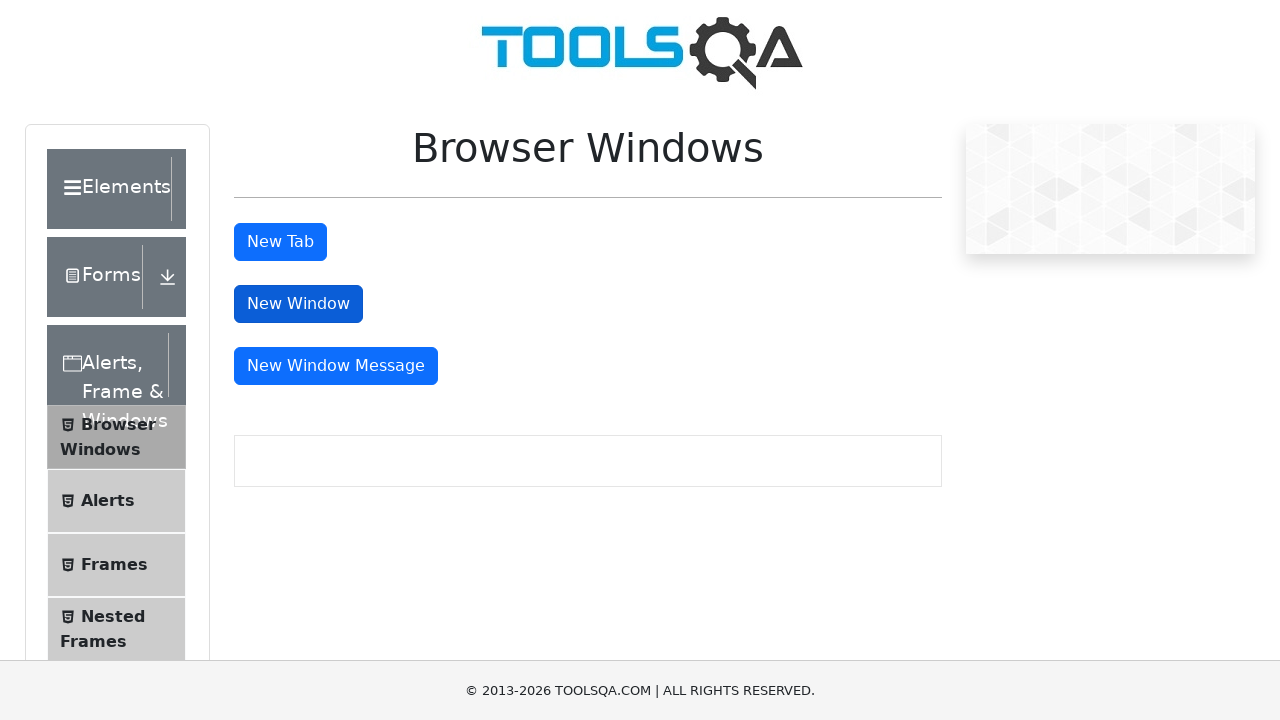

Clicked button to open second new window at (298, 304) on #windowButton
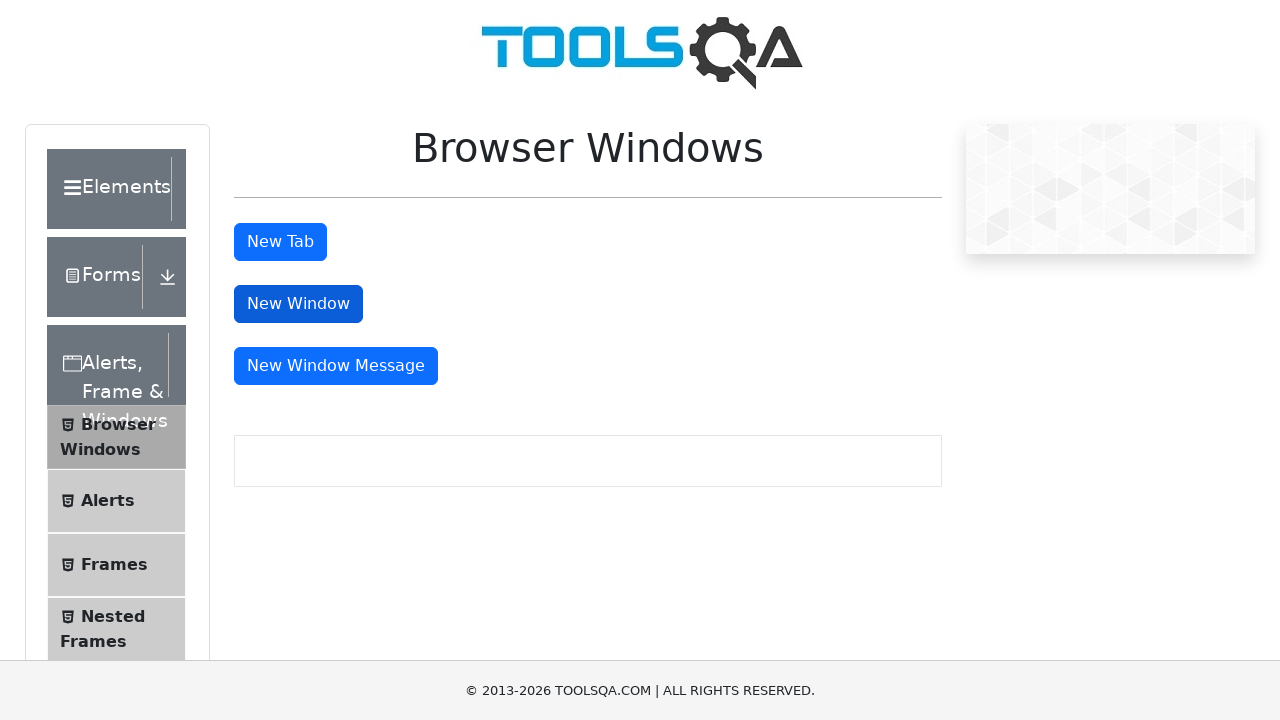

Second new window opened and captured
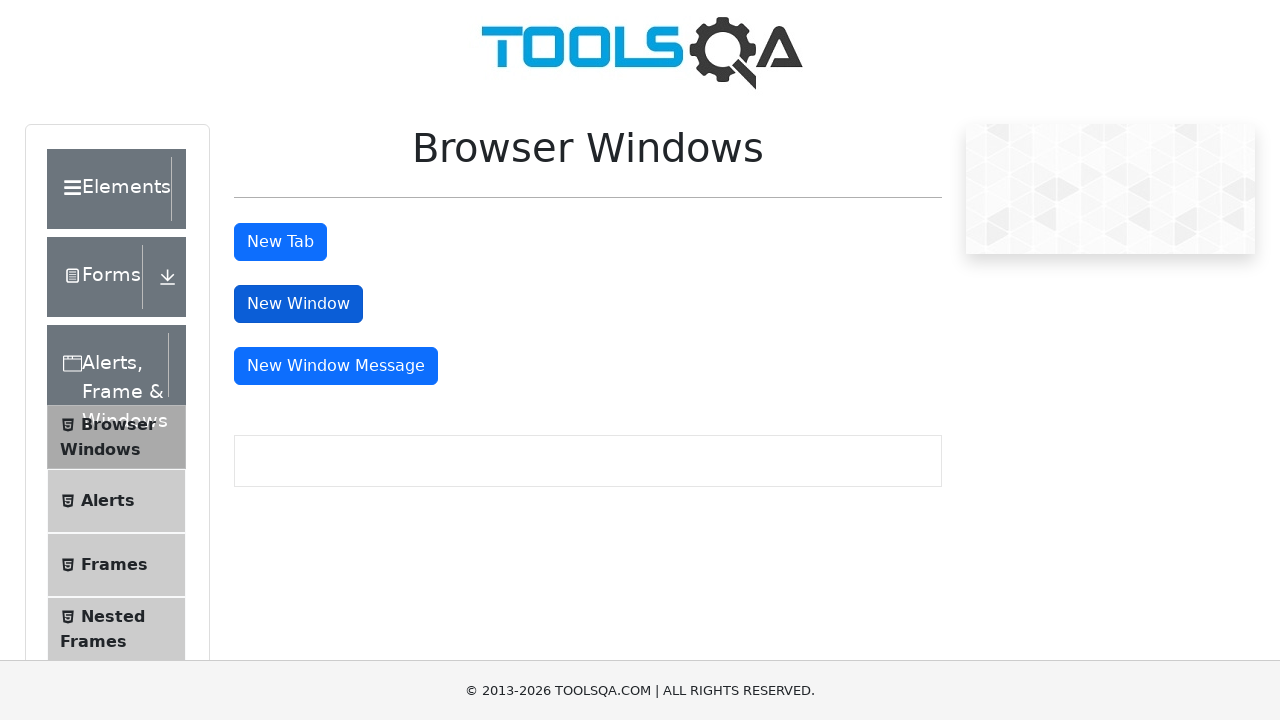

Closed the second new window
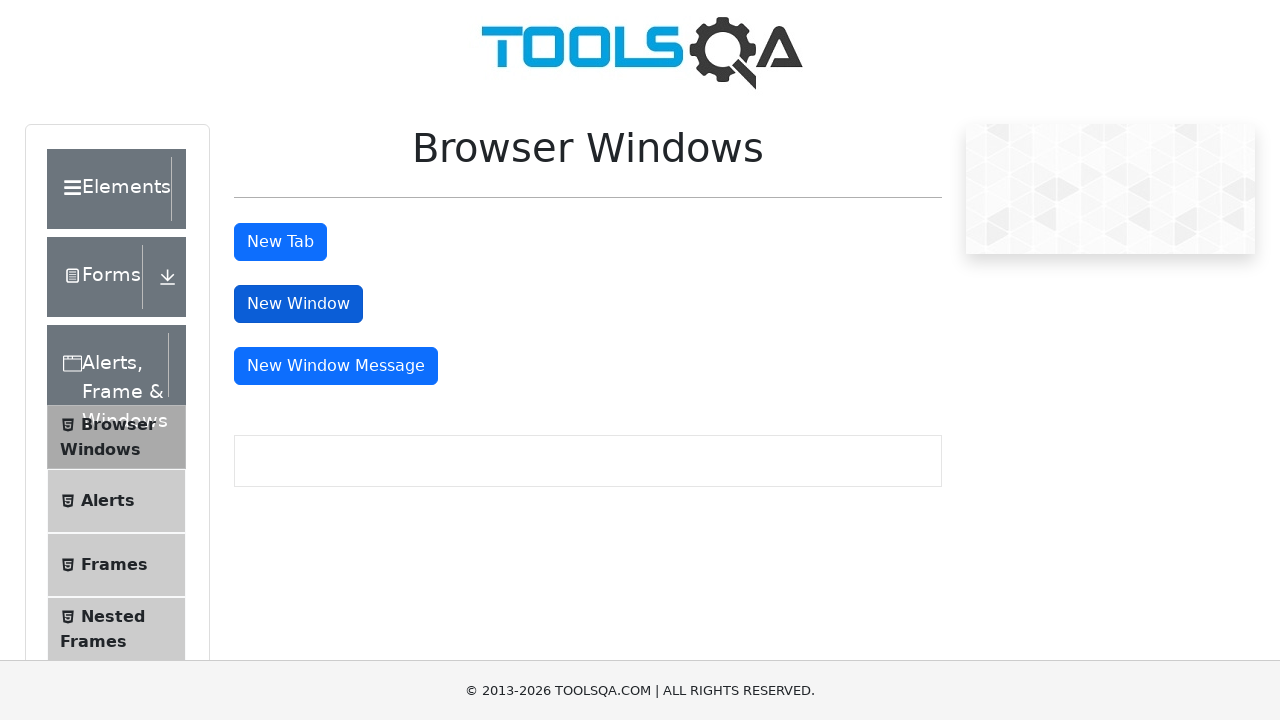

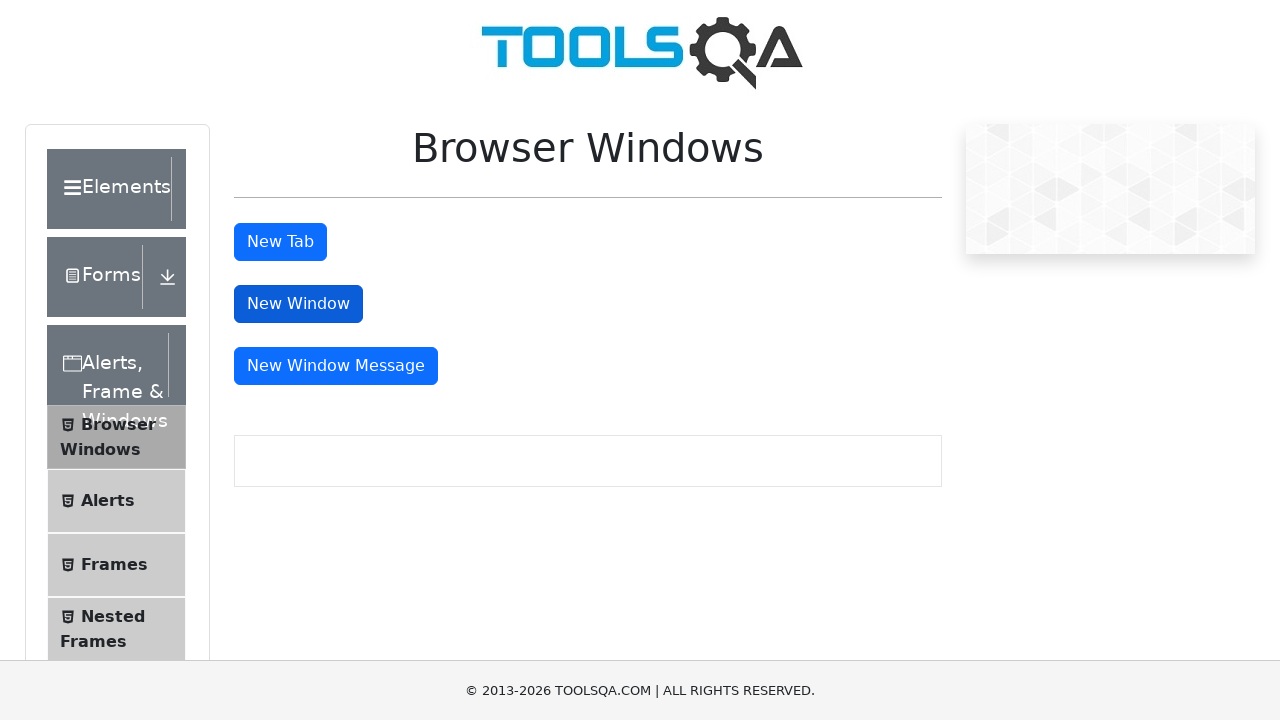